Tests the Dynamic Properties page by waiting for a button to become visible after 5 seconds.

Starting URL: https://demoqa.com/dynamic-properties

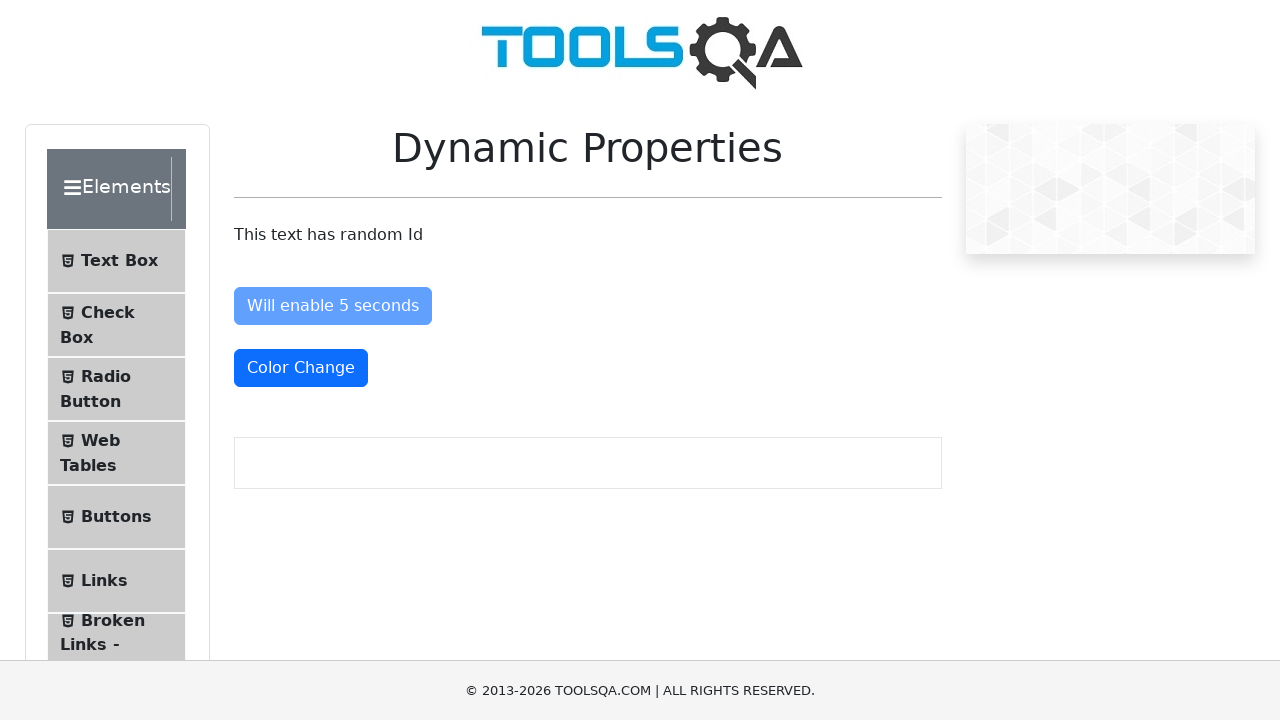

Navigated to Dynamic Properties page
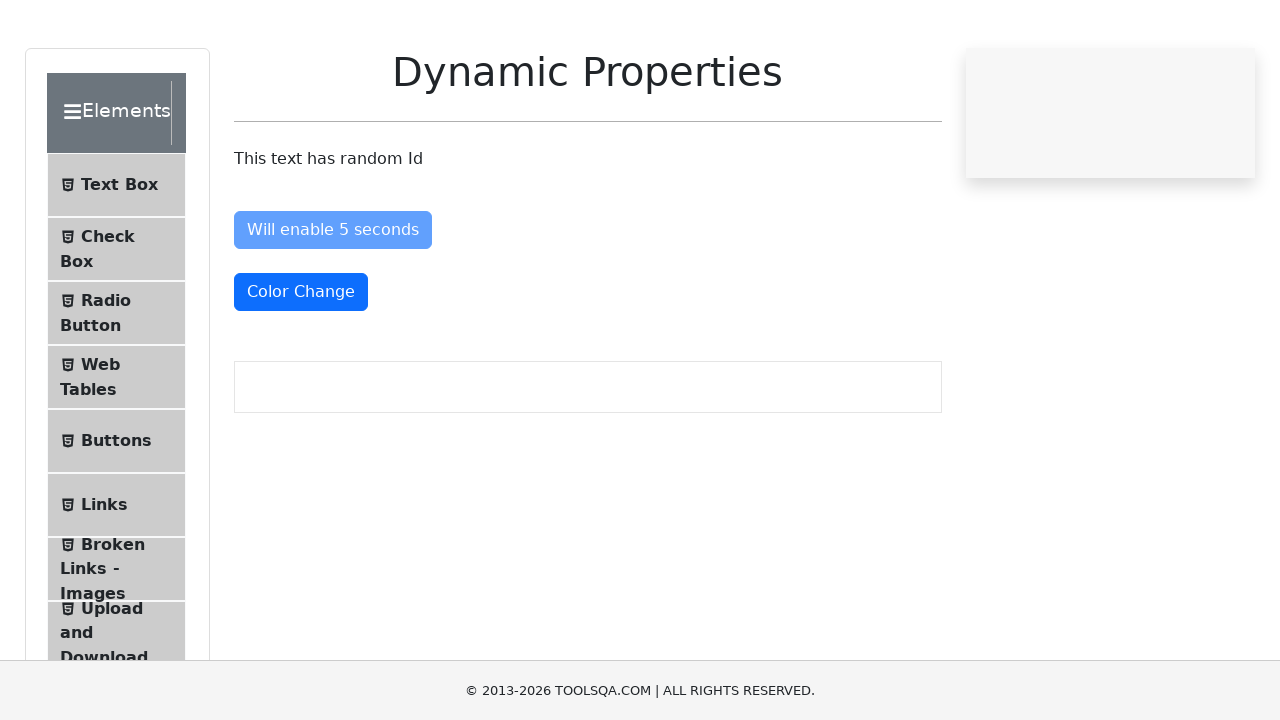

Waited for 'Visible After 5 Seconds' button to become visible
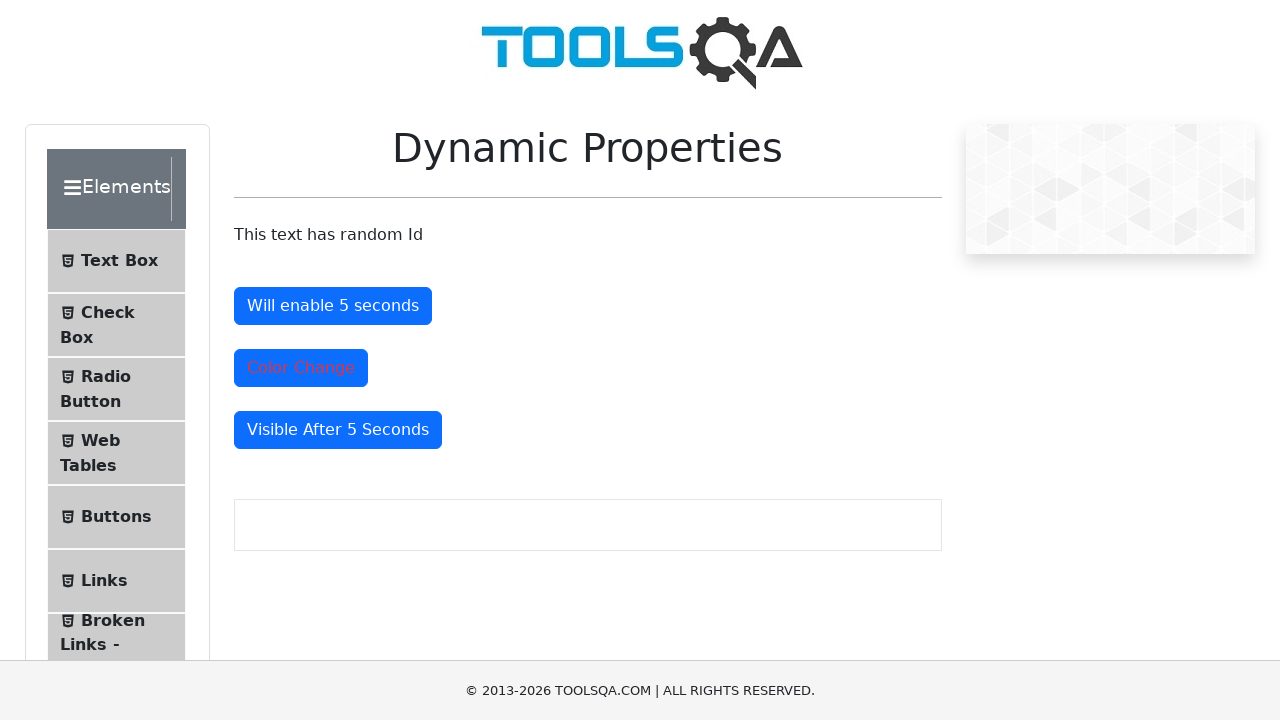

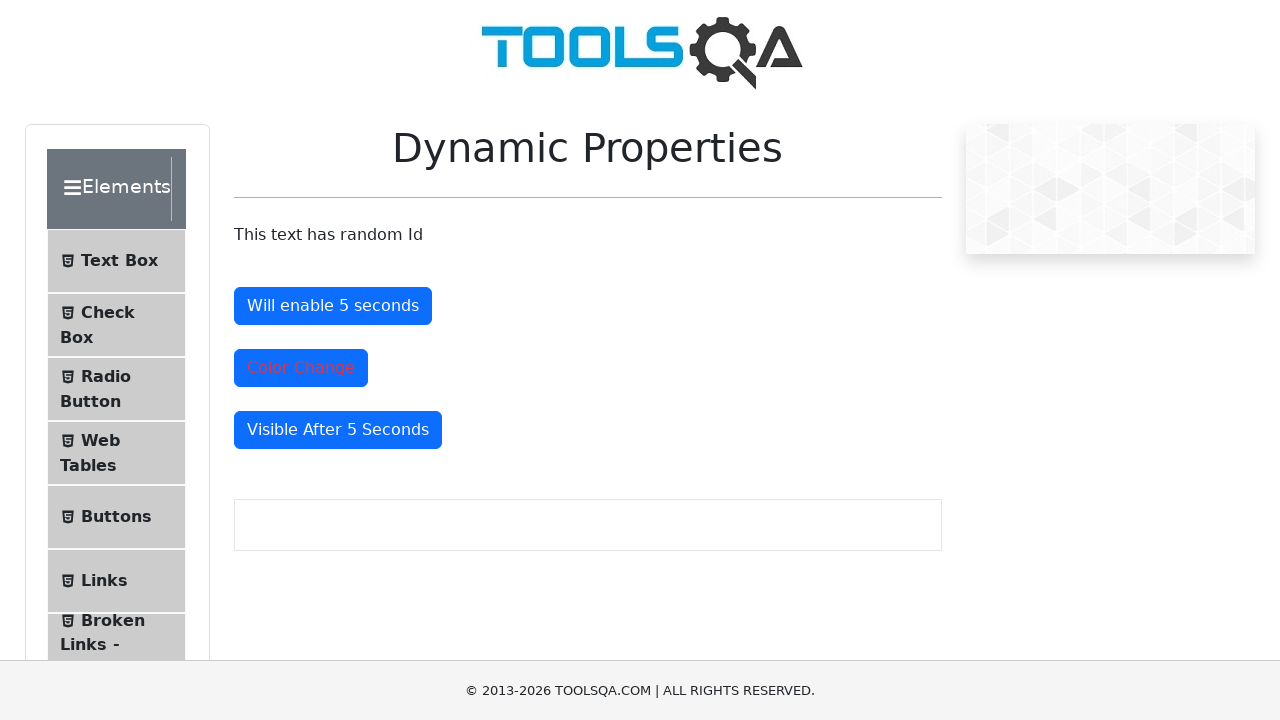